Tests alert confirmation dialog by entering a name and triggering a confirm alert, then dismissing it

Starting URL: https://rahulshettyacademy.com/AutomationPractice/

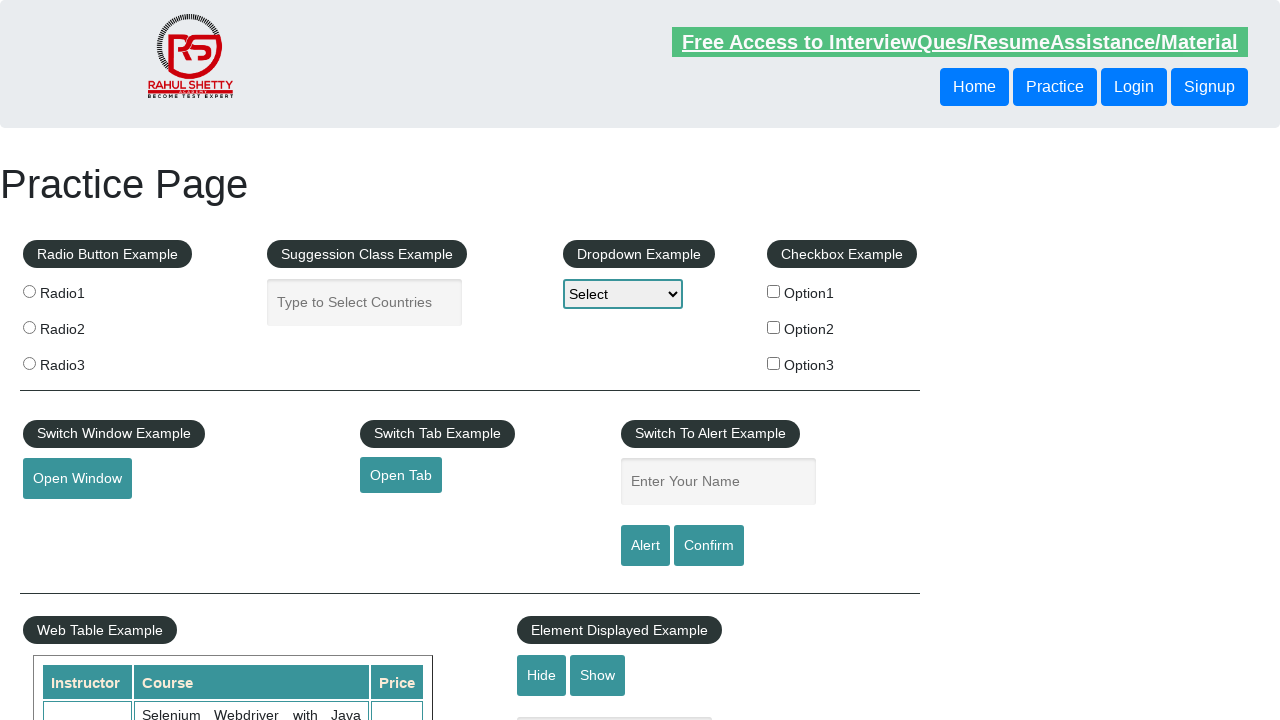

Filled name field with 'Shaziya' on #name
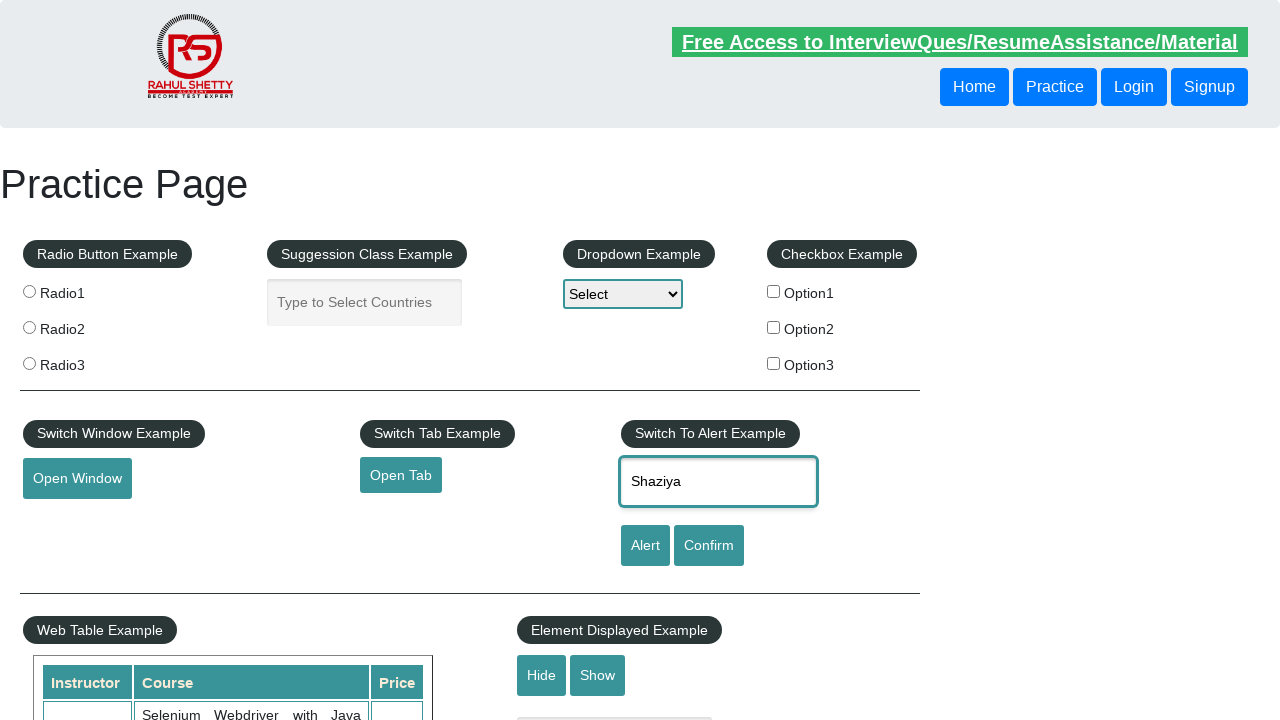

Clicked confirm button to trigger alert at (709, 546) on [id='confirmbtn']
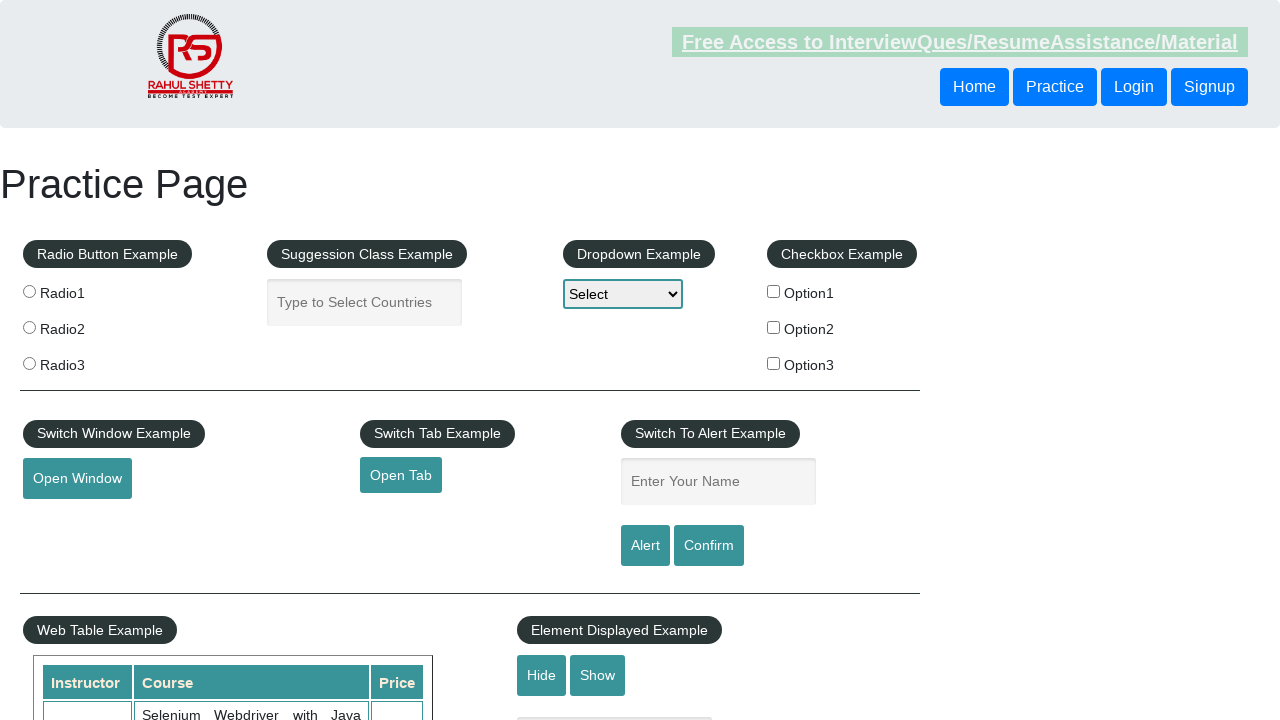

Dismissed the confirm alert dialog
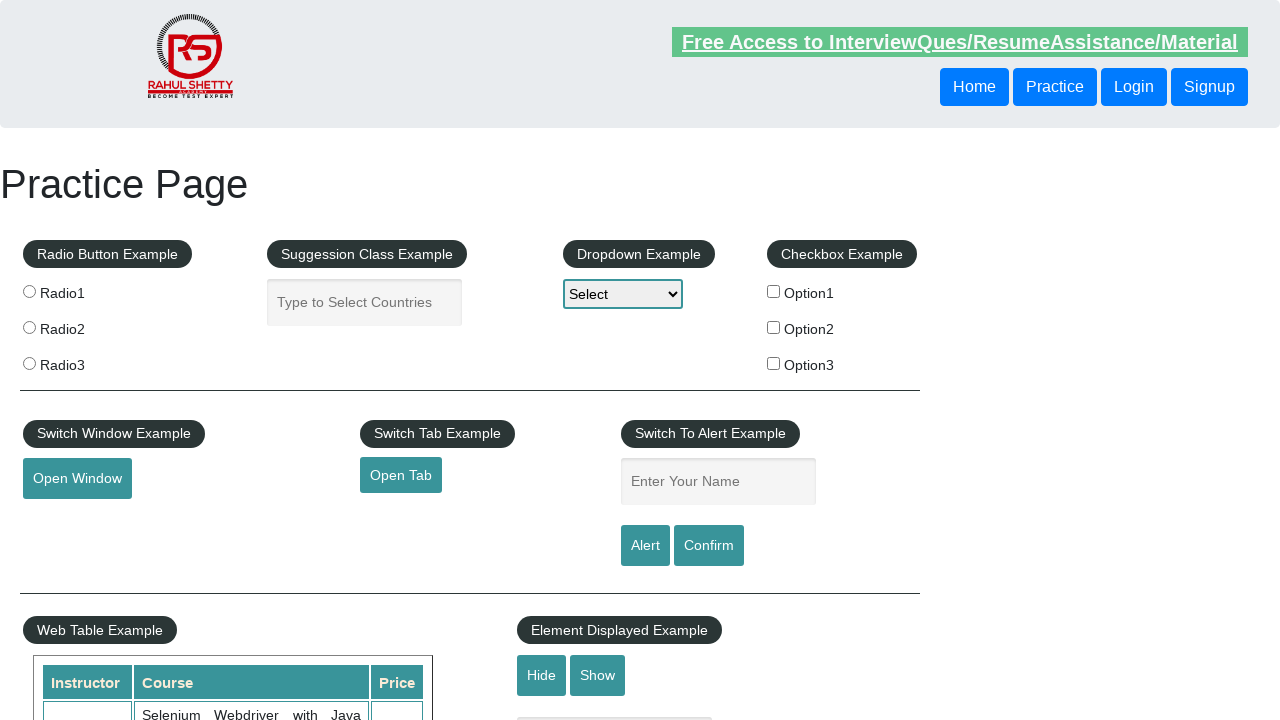

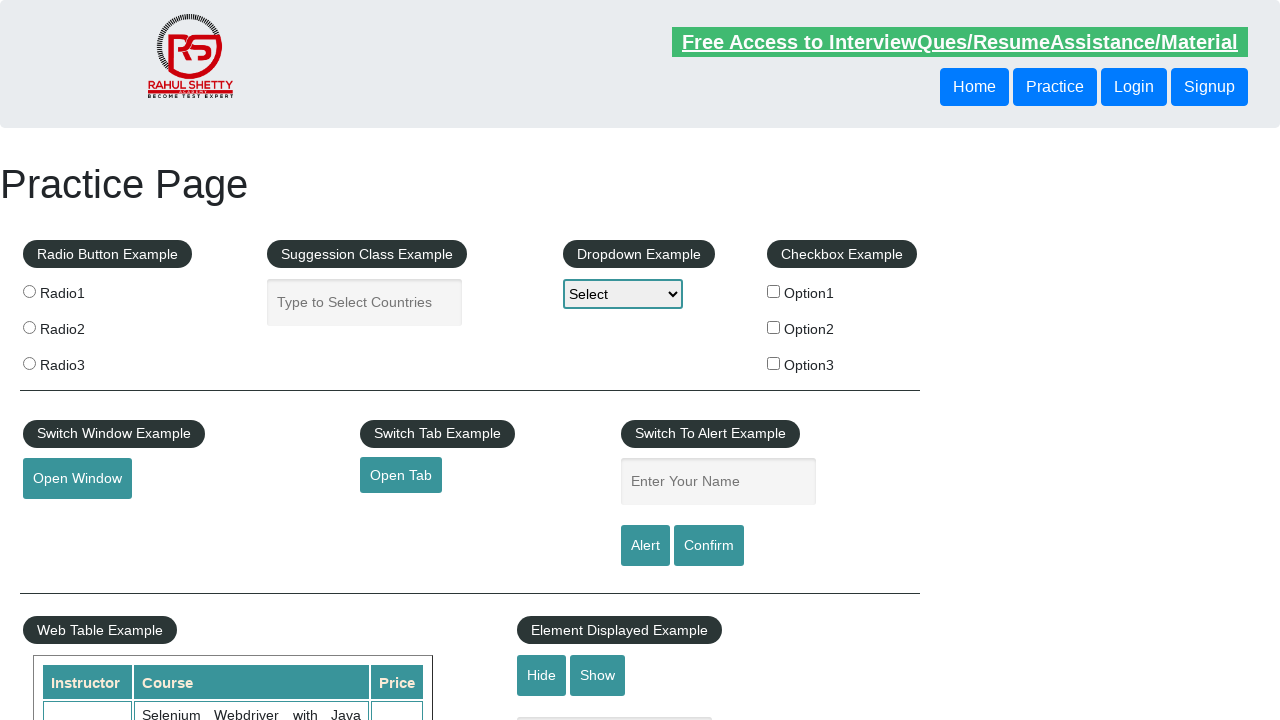